Navigates to Rahul Shetty Academy website and verifies the page loads by checking the title and URL

Starting URL: https://rahulshettyacademy.com

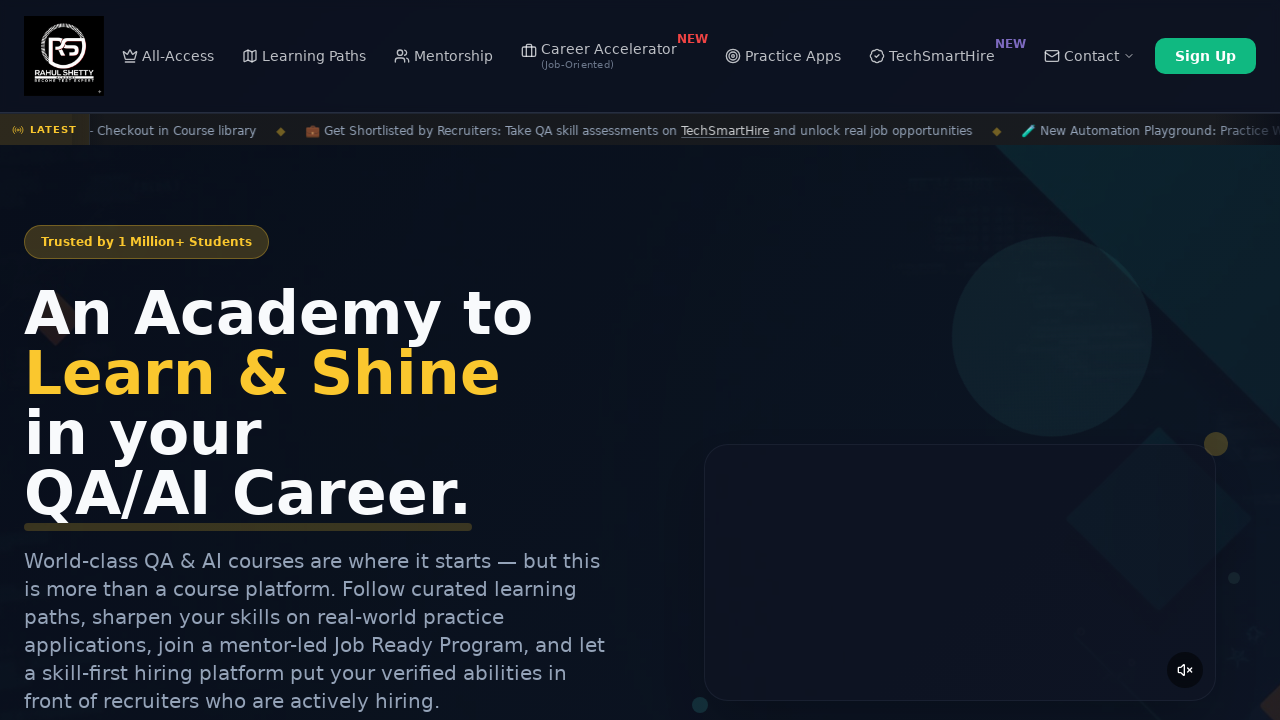

Retrieved page title from Rahul Shetty Academy website
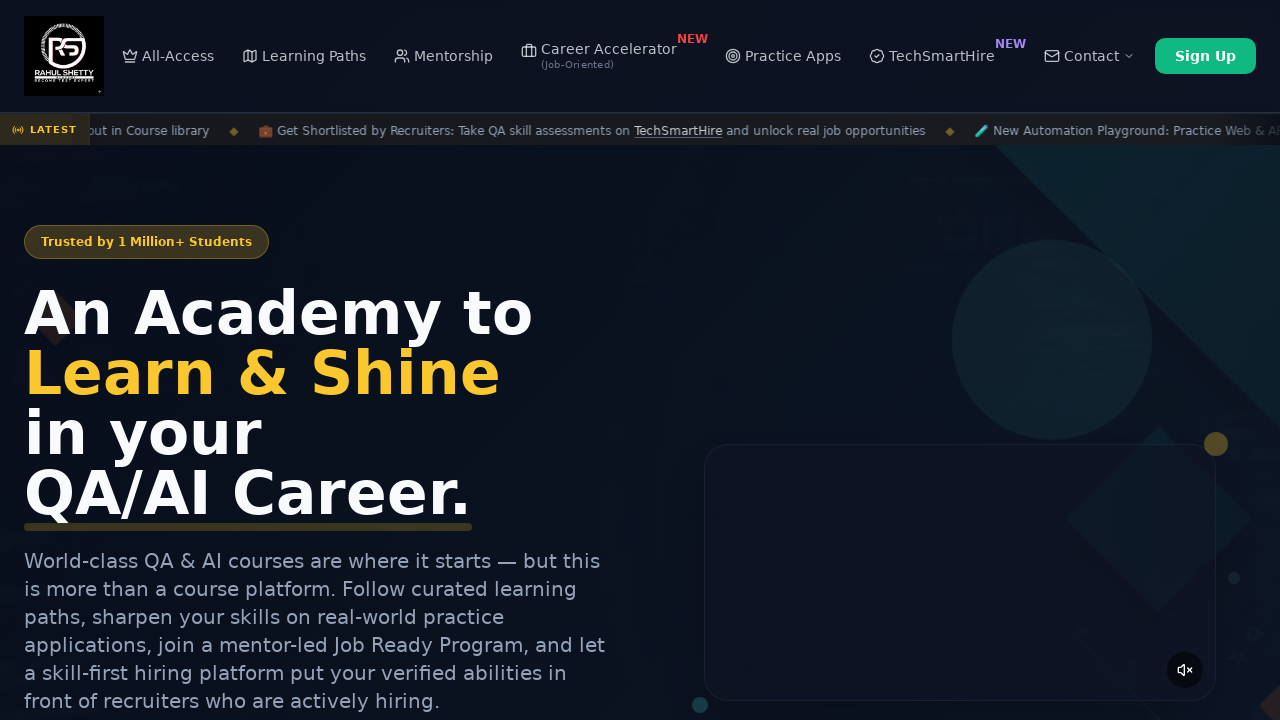

Retrieved current URL
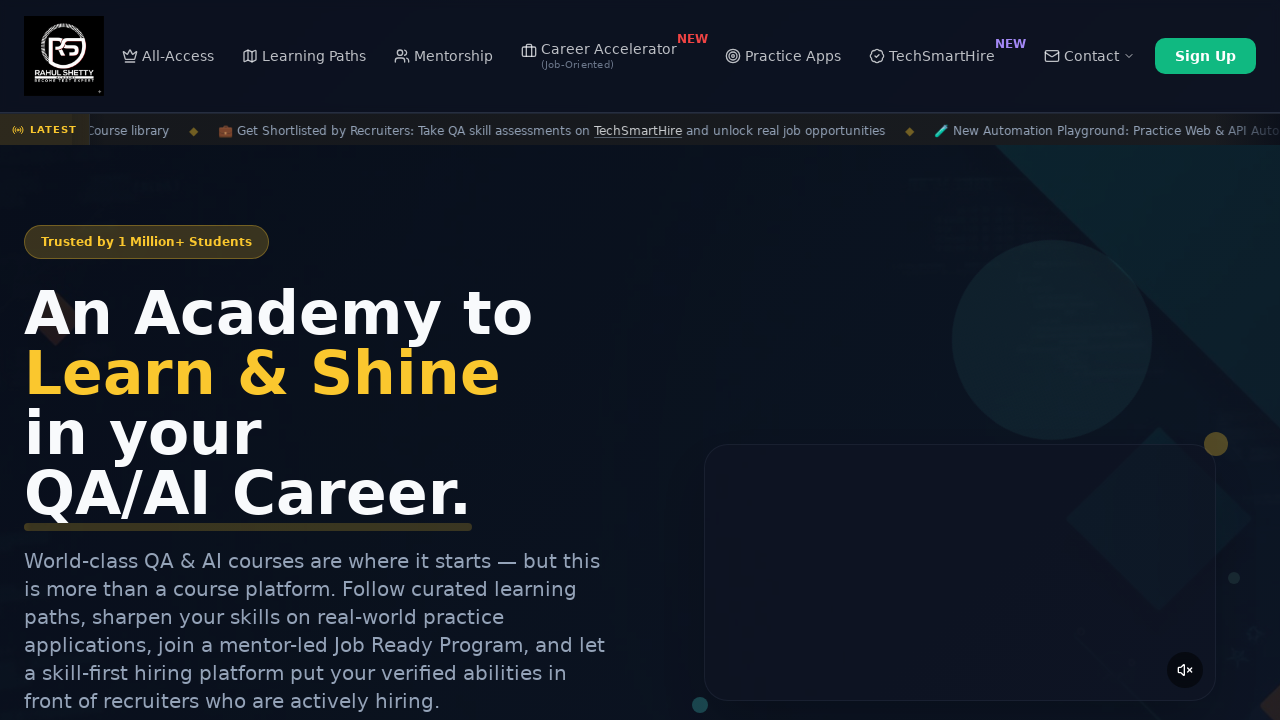

Printed page title: Rahul Shetty Academy | QA Automation, Playwright, AI Testing & Online Training
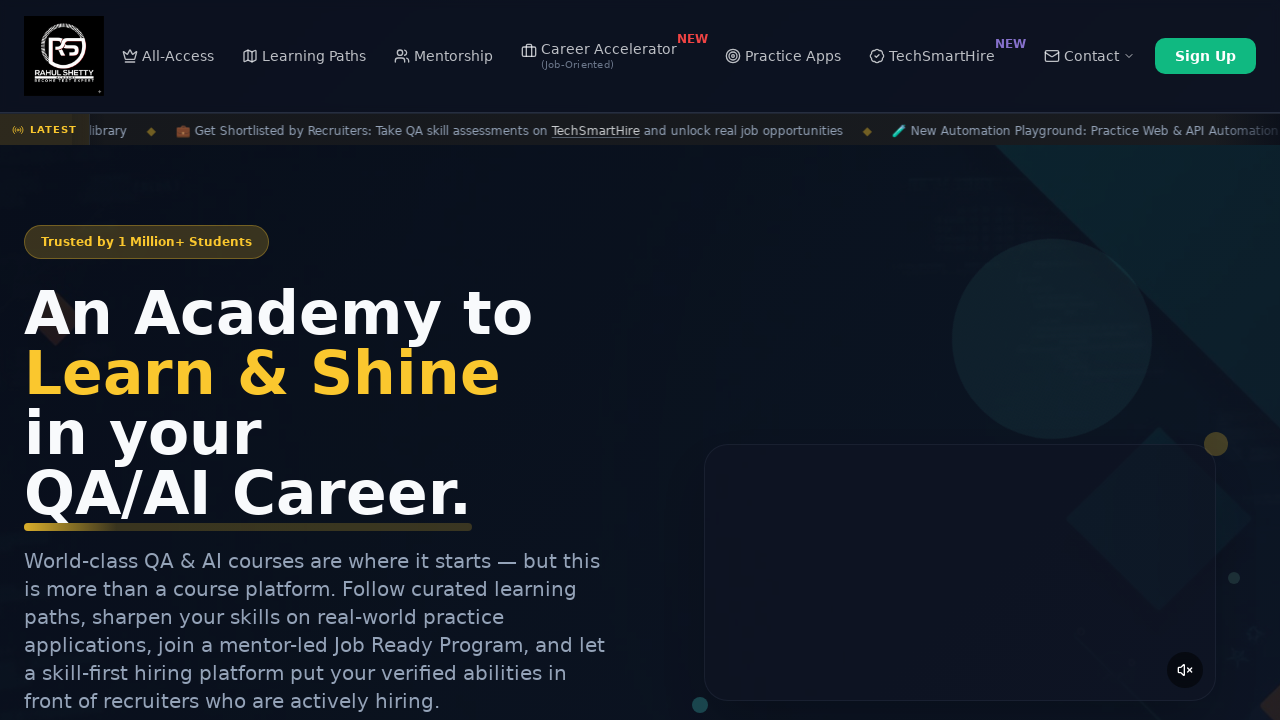

Printed current URL: https://rahulshettyacademy.com/
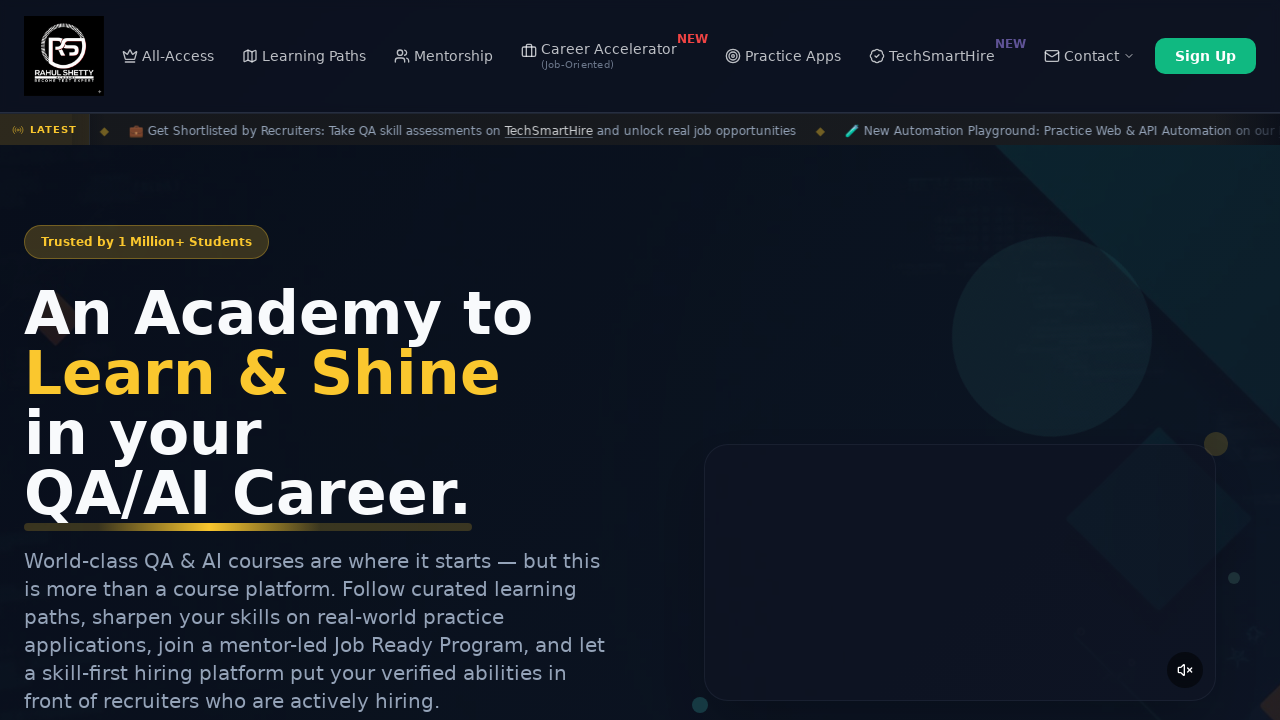

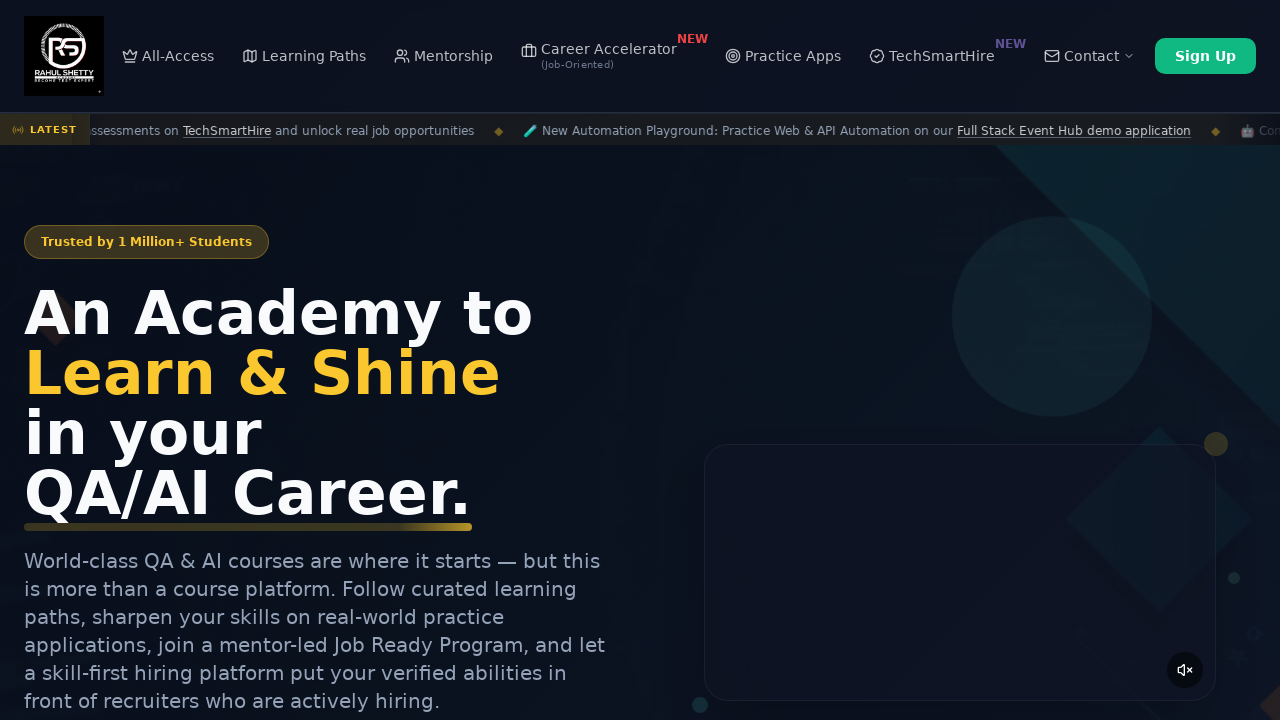